Tests a jQuery Bootstrap dropdown by clicking the dropdown button, verifying it has 4 options, and selecting specific items from the dropdown menu.

Starting URL: http://seleniumpractise.blogspot.com/2016/08/bootstrap-dropdown-example-for-selenium.html

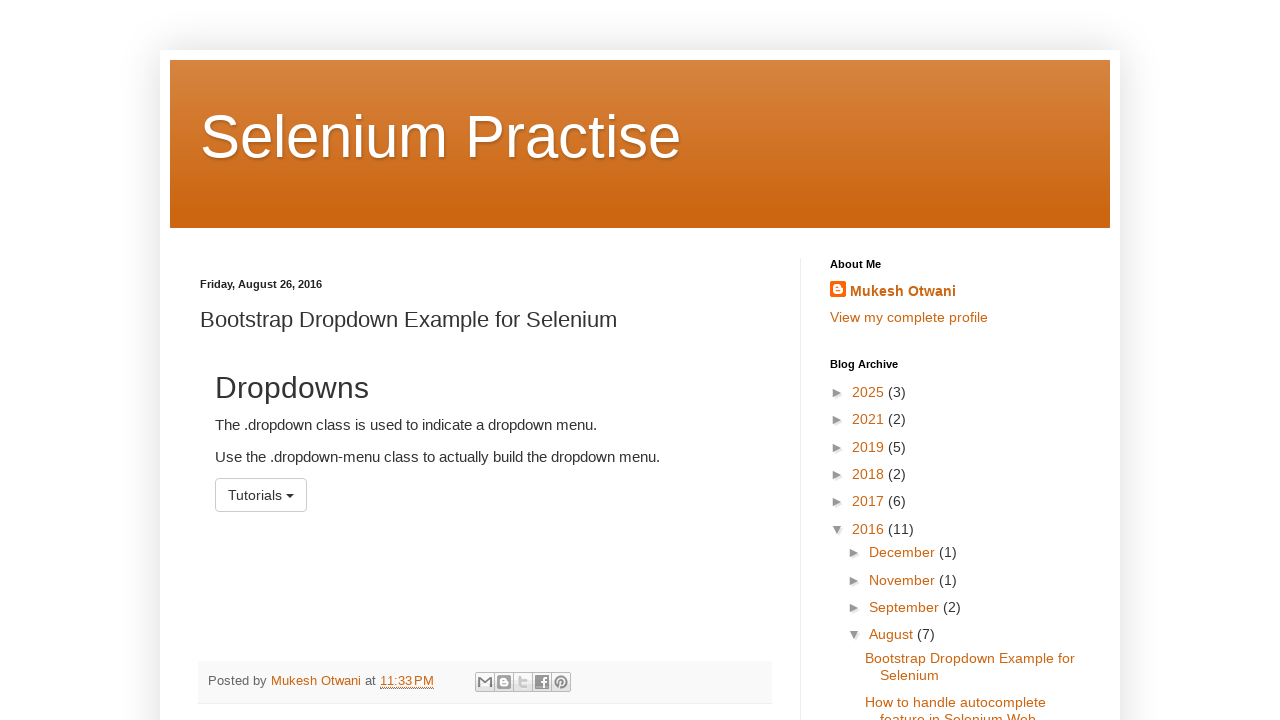

Clicked the dropdown button with id 'menu1' at (261, 495) on #menu1
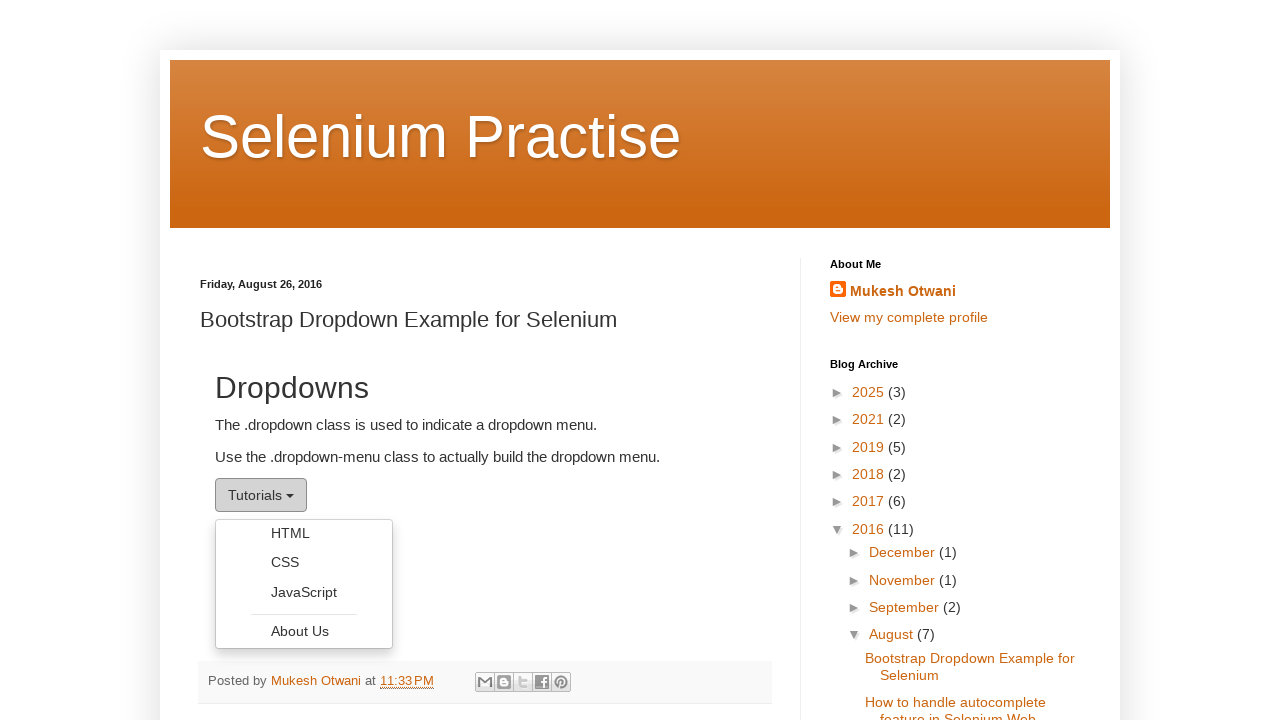

Located all dropdown menu options
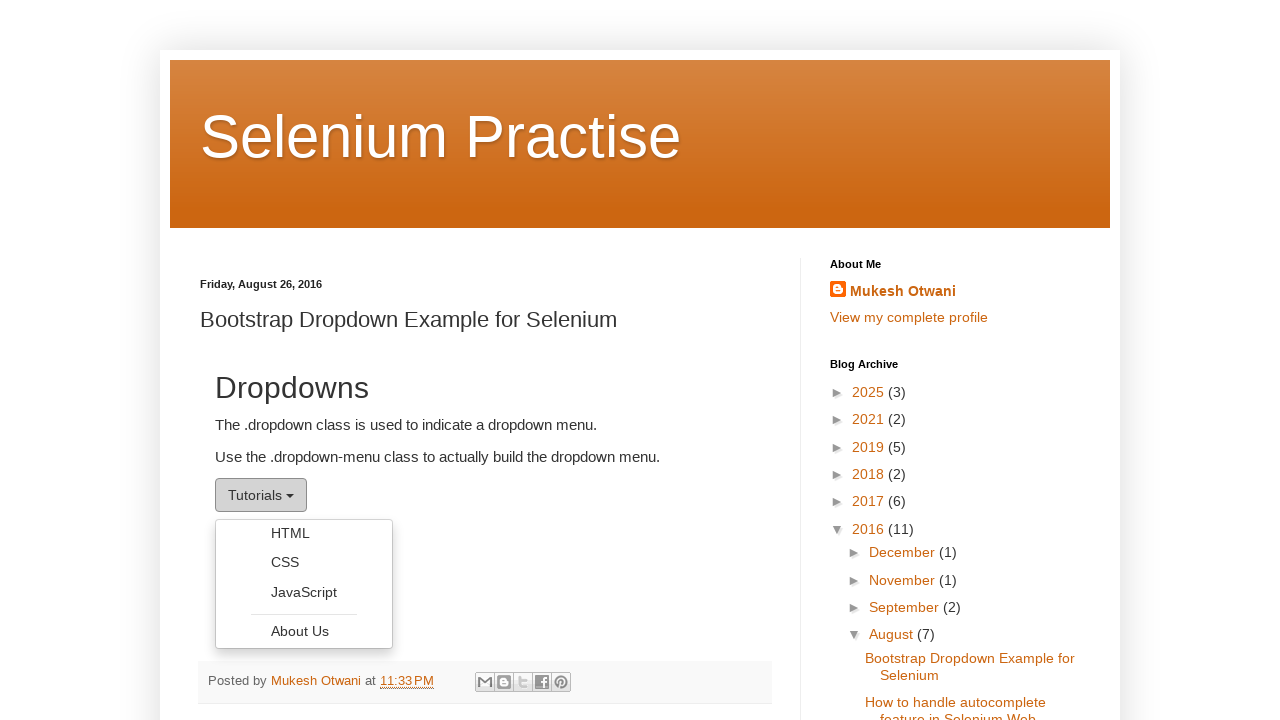

Retrieved dropdown options count: 4
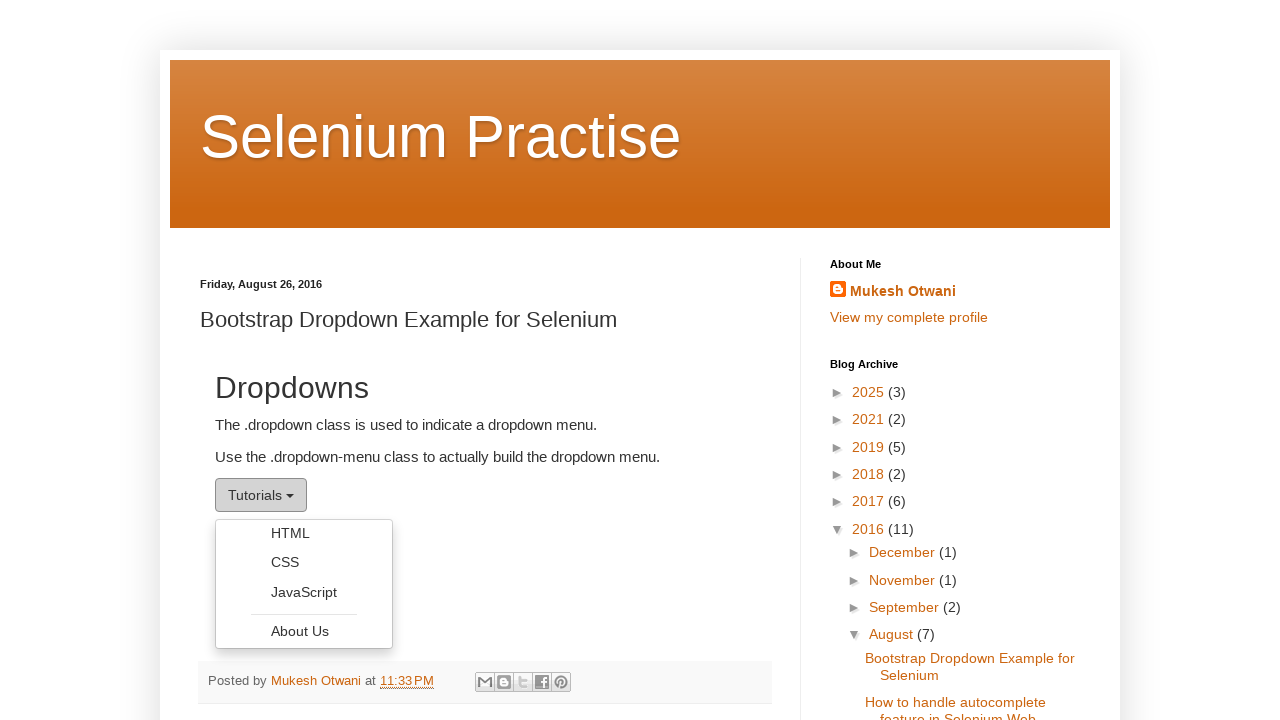

Verified dropdown has exactly 4 options
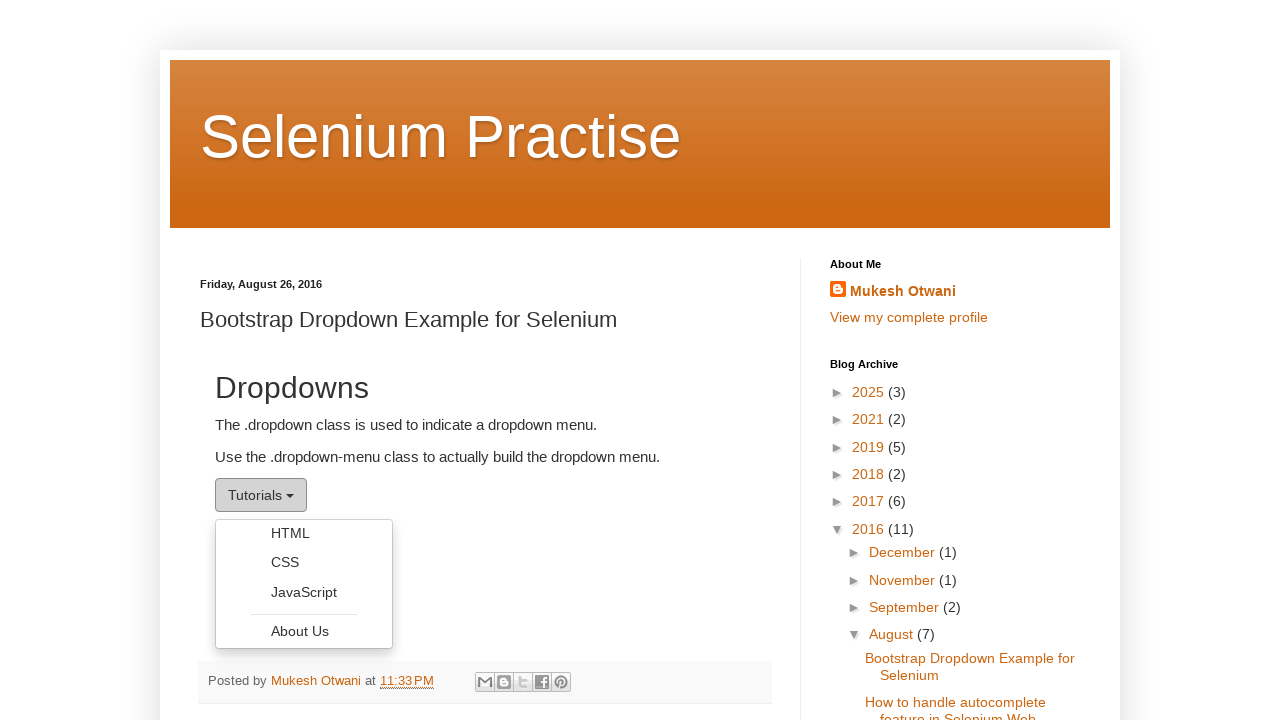

Retrieved text from dropdown option 0: 'HTML'
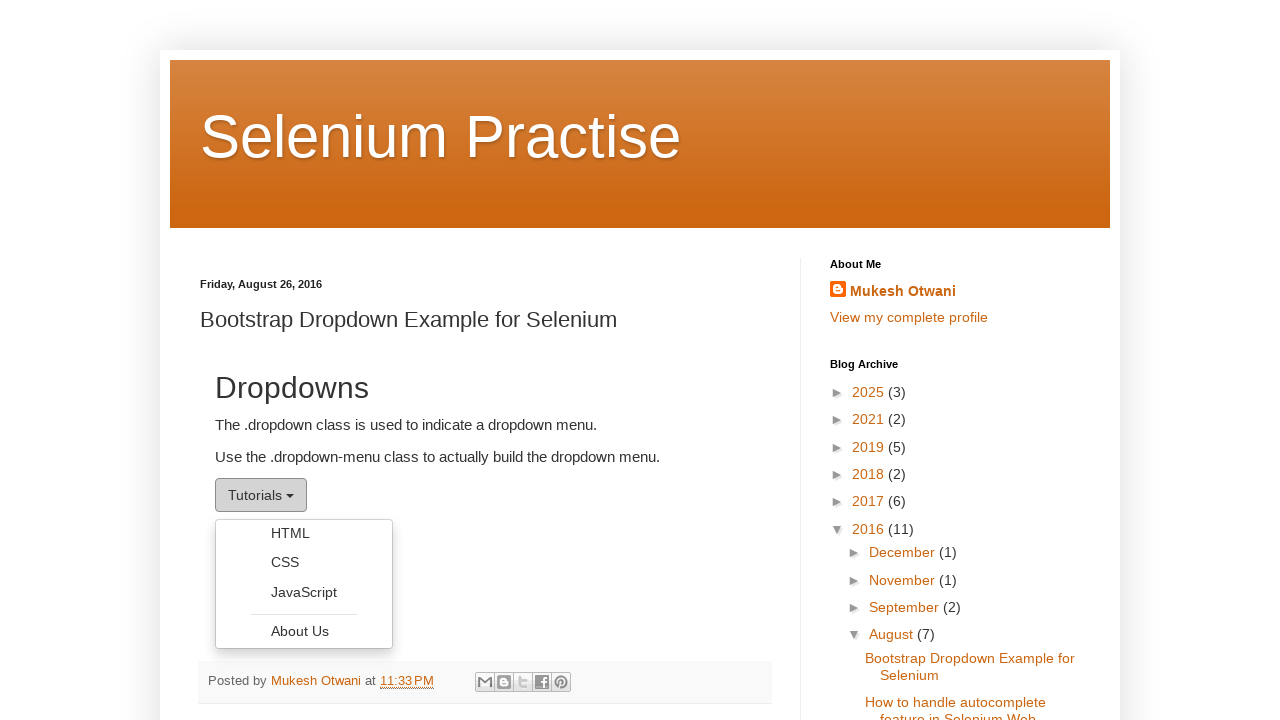

Clicked dropdown option 'HTML' at (304, 533) on ul.dropdown-menu li a >> nth=0
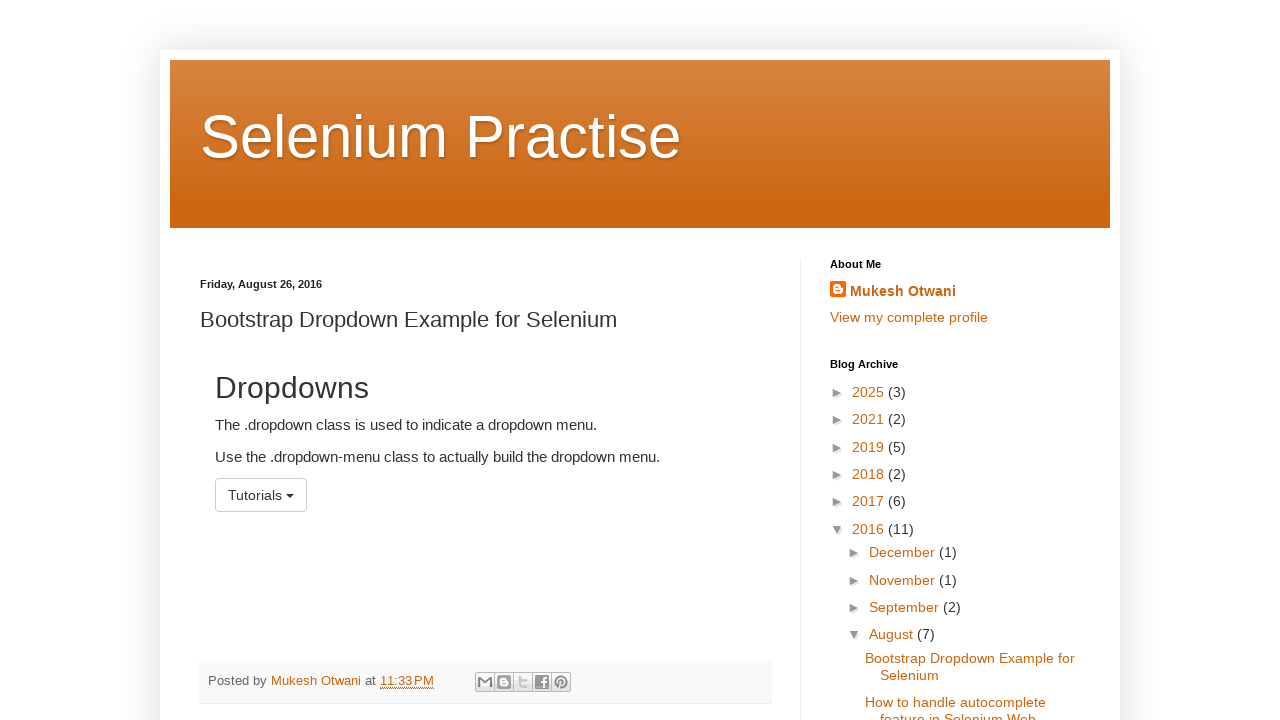

Re-opened dropdown after selection at (261, 495) on #menu1
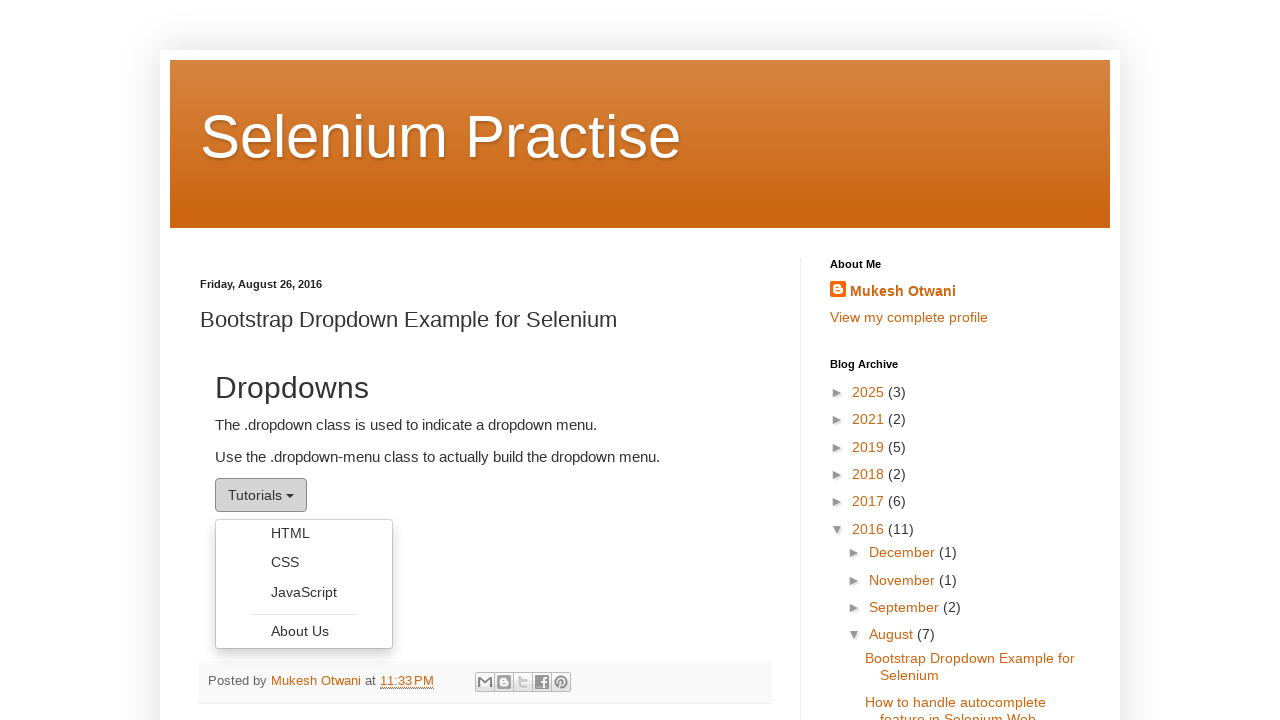

Retrieved text from dropdown option 1: 'CSS'
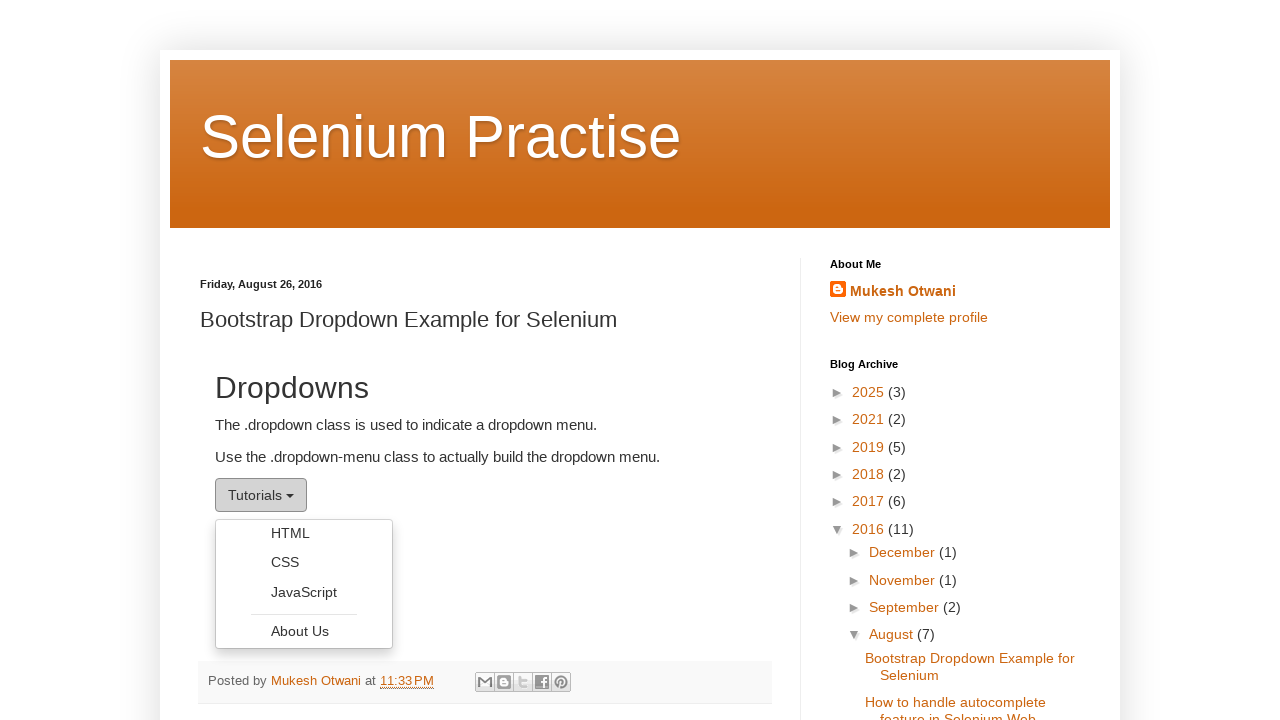

Retrieved text from dropdown option 2: 'JavaScript'
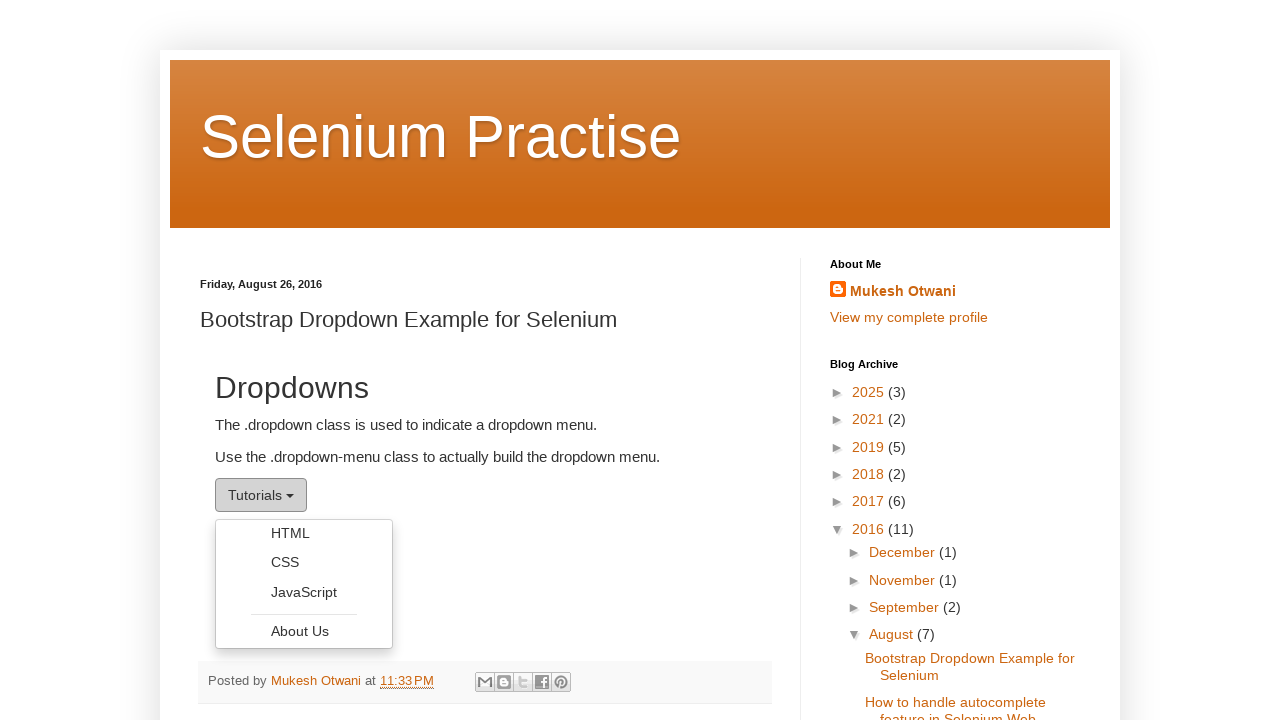

Retrieved text from dropdown option 3: 'About Us'
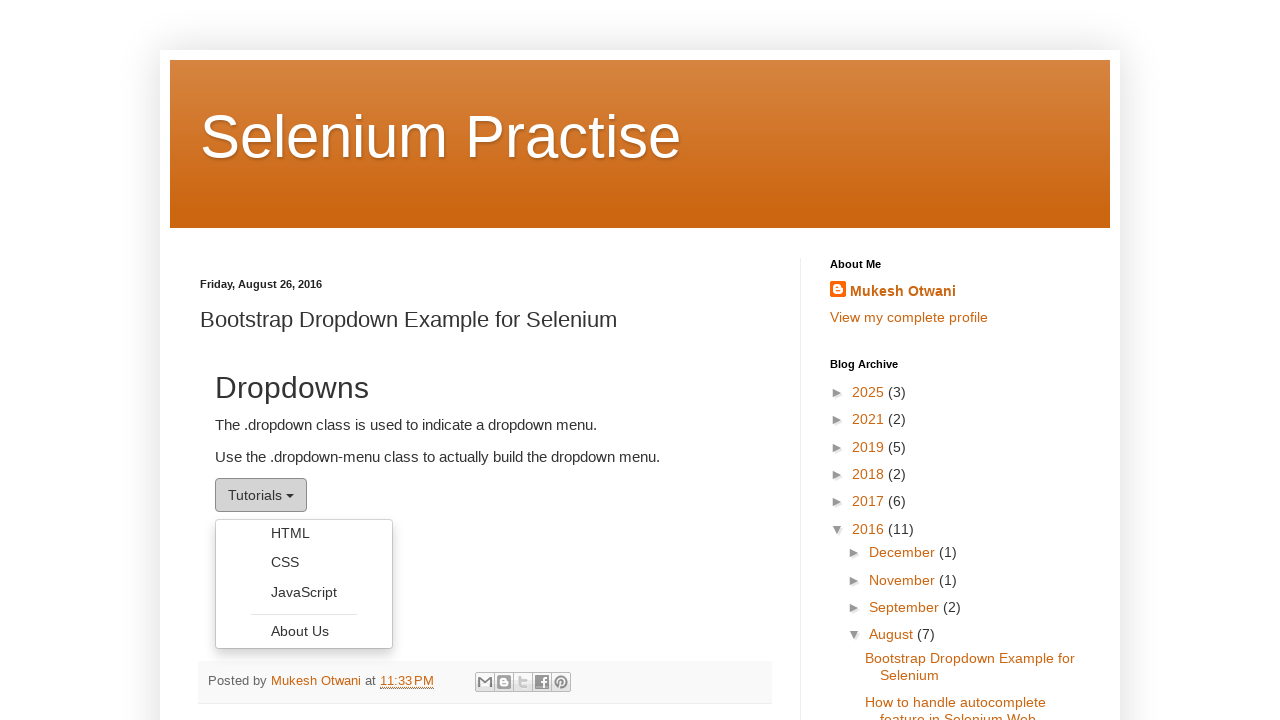

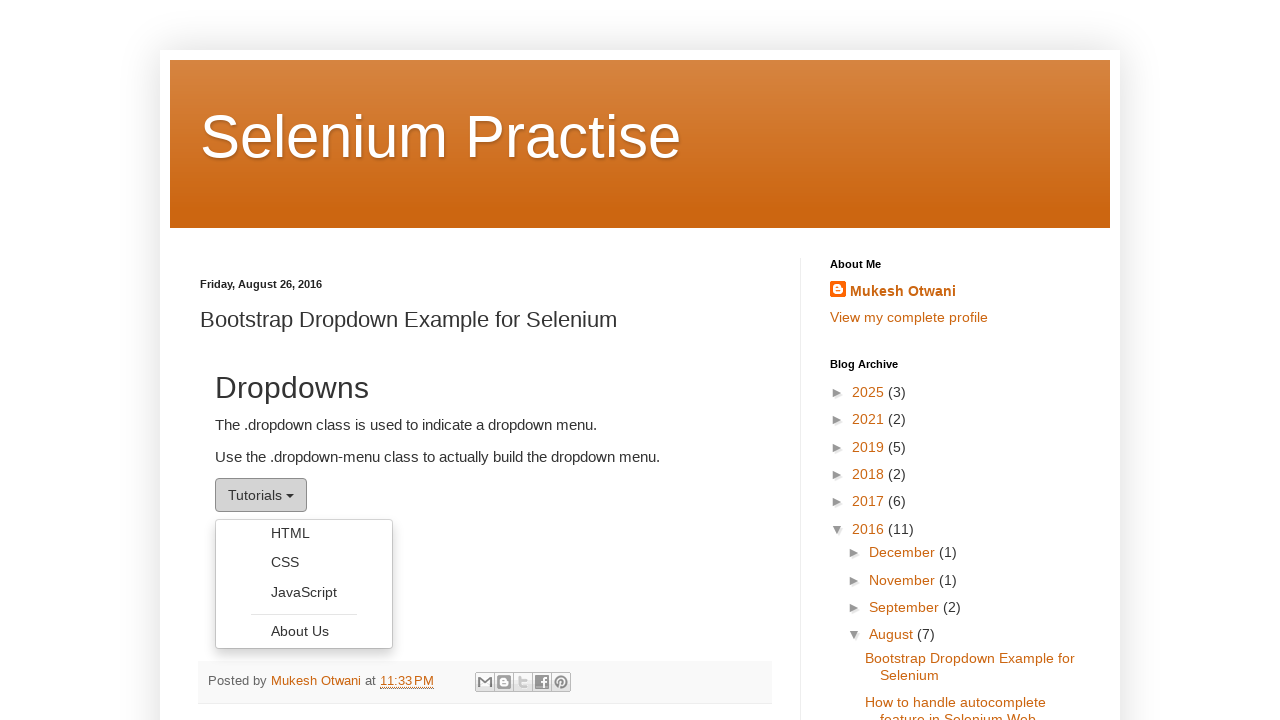